Tests JavaScript prompt alert handling by clicking a button that triggers a prompt, entering text into the prompt, accepting it, and then filling a textarea on the page

Starting URL: https://omayo.blogspot.com/

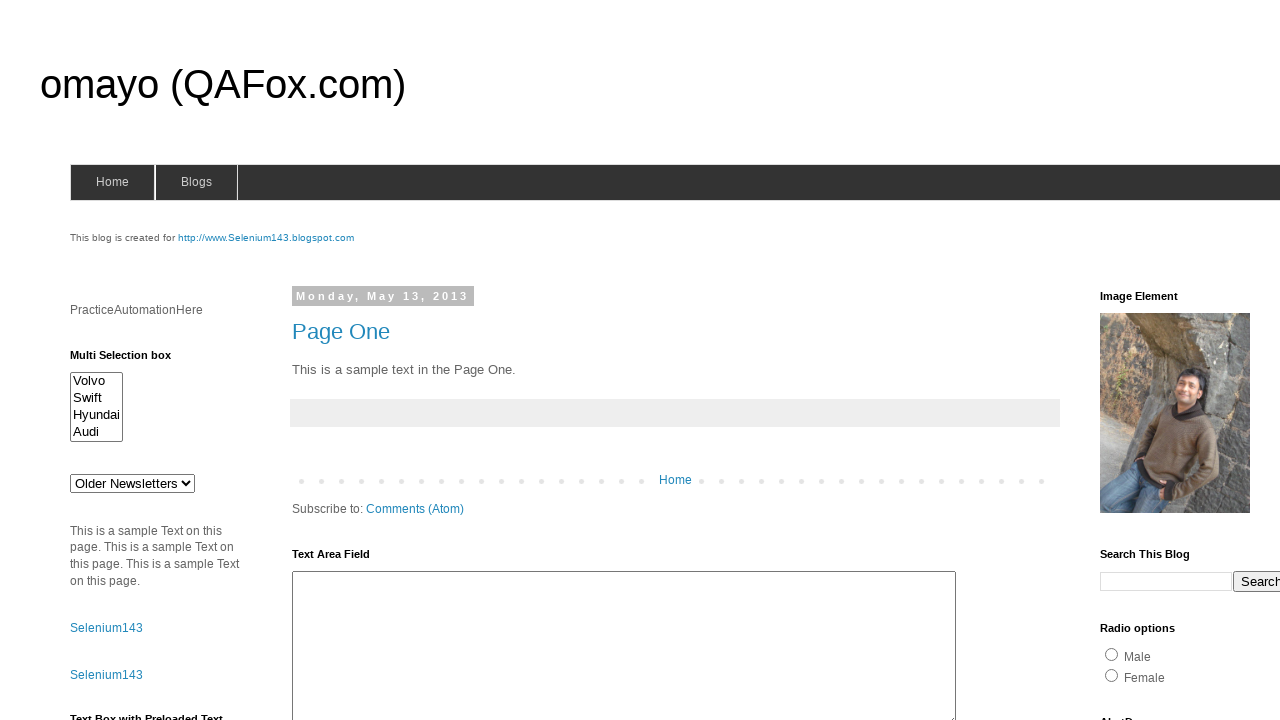

Clicked prompt button to trigger JavaScript alert at (1140, 361) on input#prompt
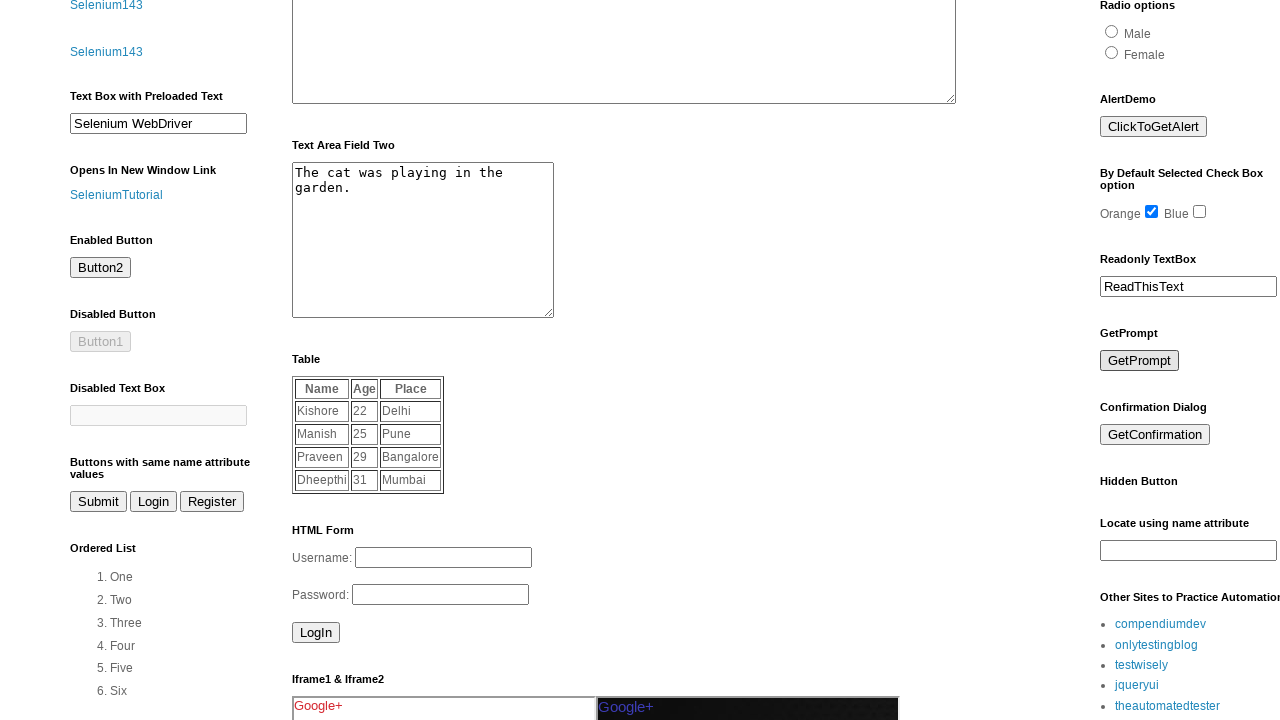

Registered dialog handler and accepted prompt with 'Codemind'
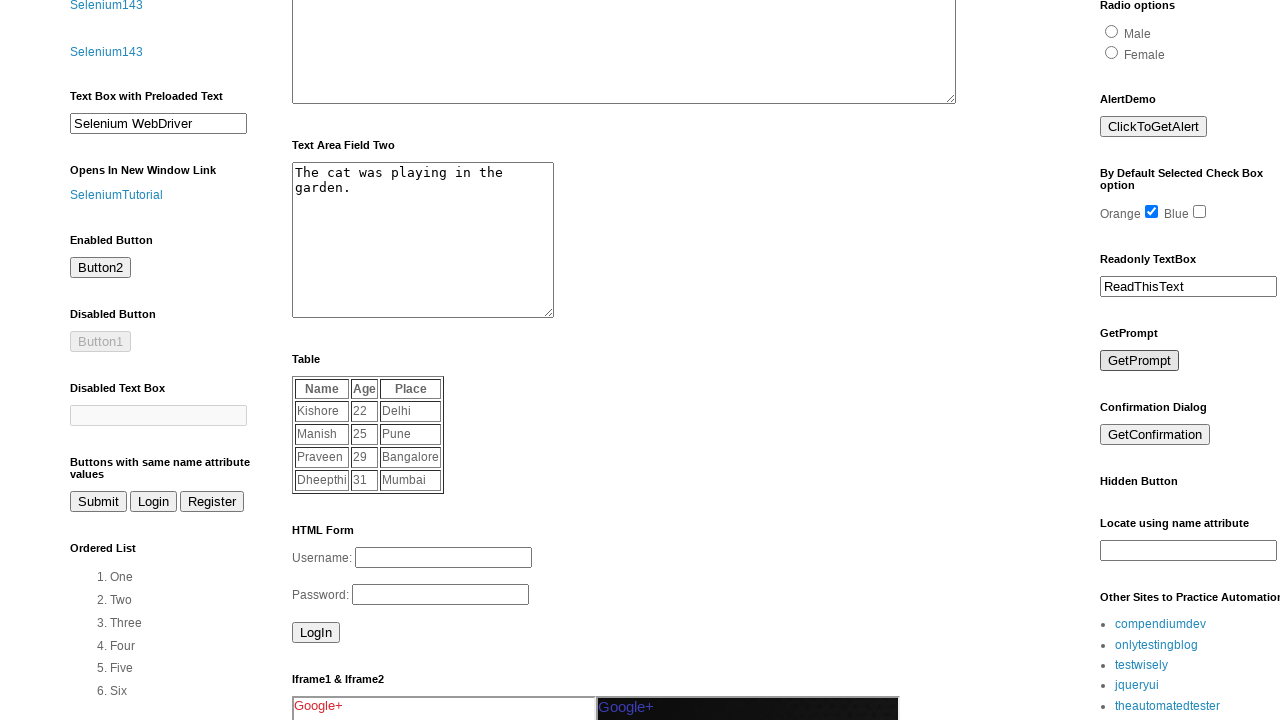

Registered one-time dialog handler for 'TechLearner' response
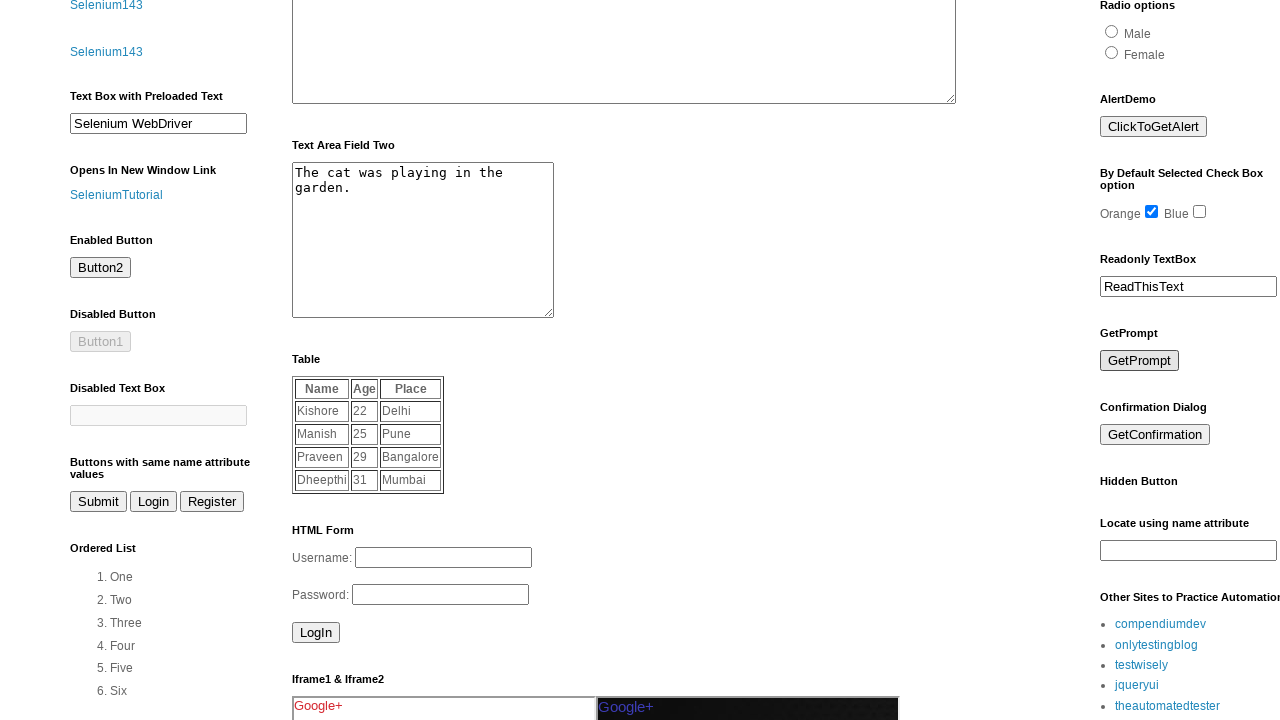

Clicked prompt button again to trigger dialog and accepted with 'TechLearner' at (1140, 361) on input#prompt
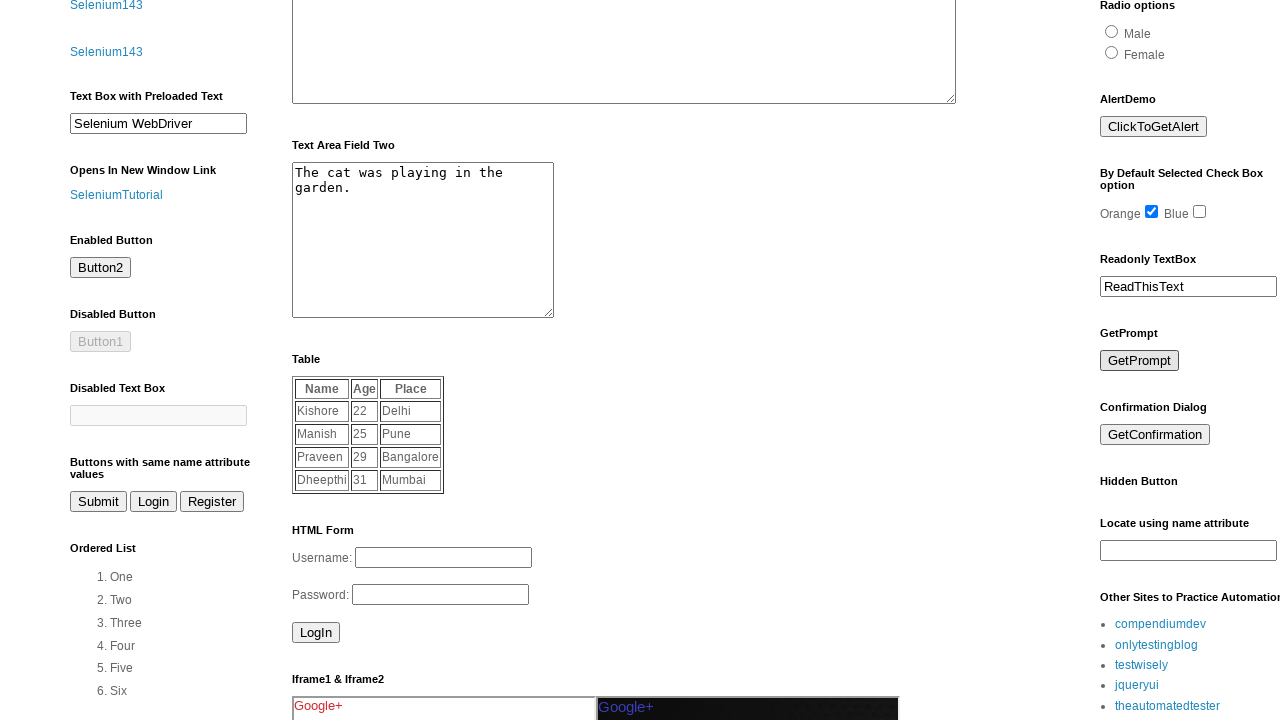

Filled textarea with 'Welcome to automation testing' on #ta1
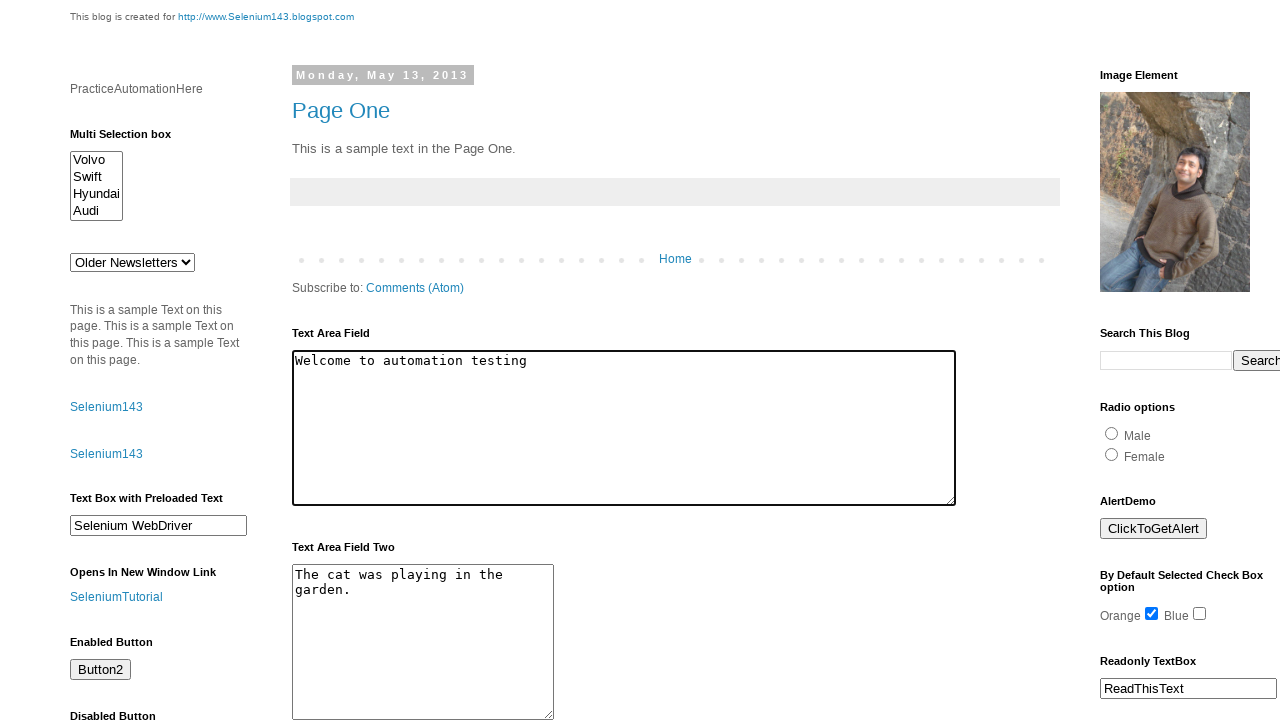

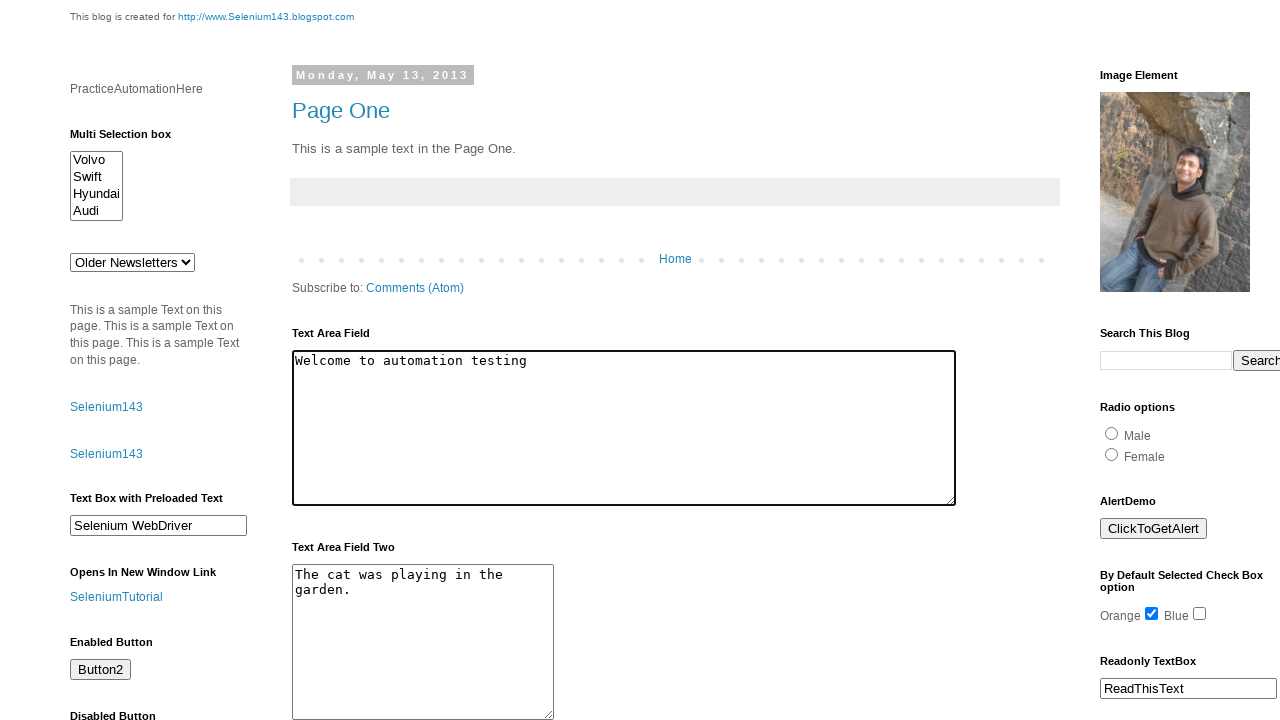